Navigates to the Python.org homepage and verifies that "Python" appears in the page title

Starting URL: http://www.python.org

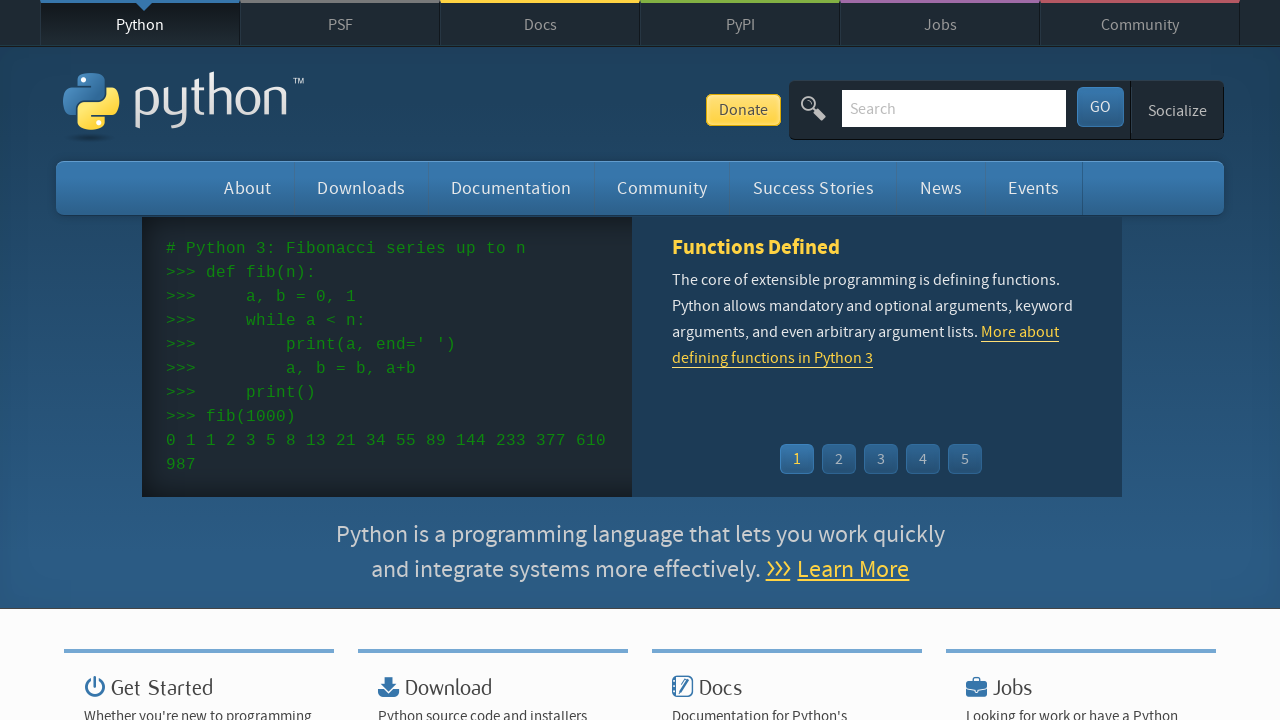

Navigated to Python.org homepage
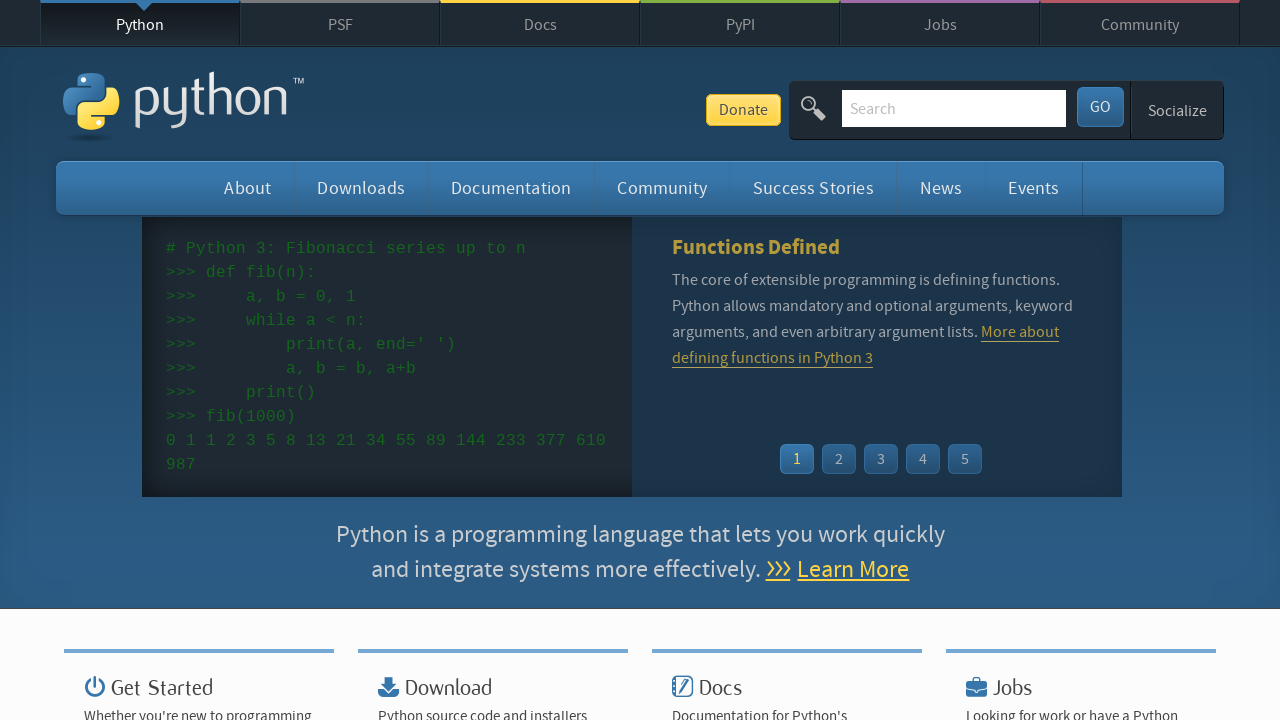

Page DOM content loaded
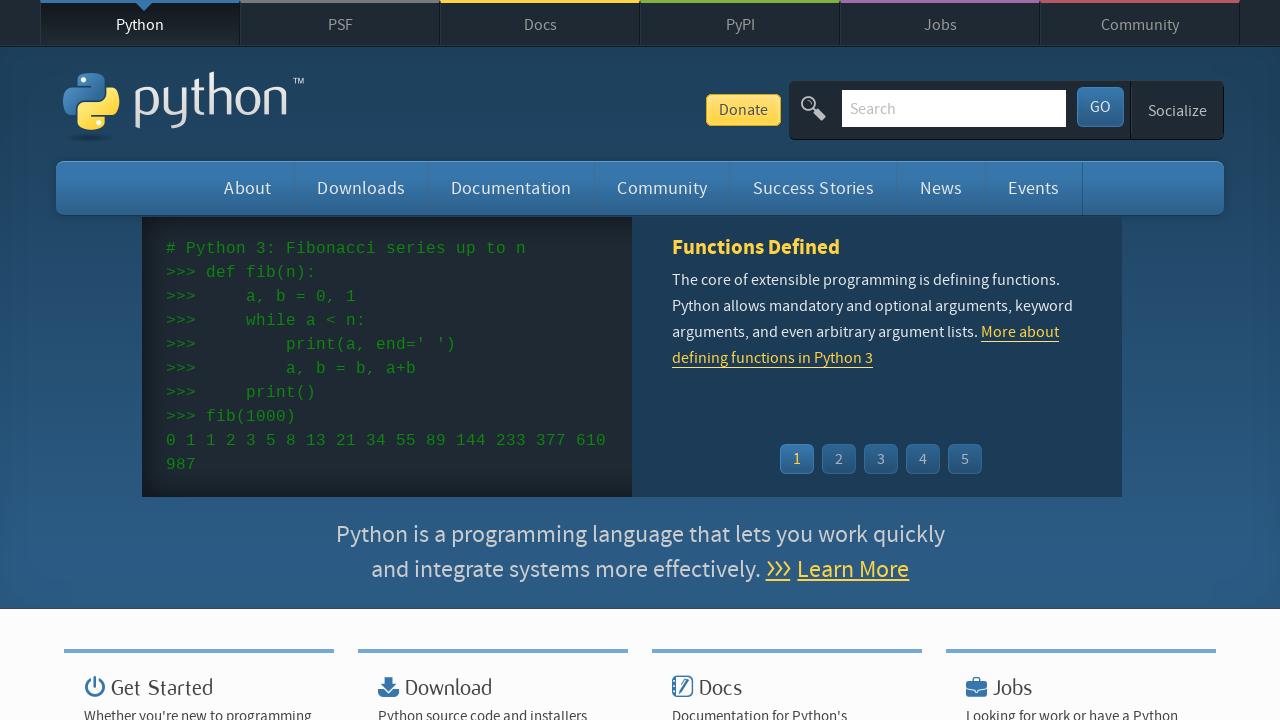

Verified 'Python' appears in page title
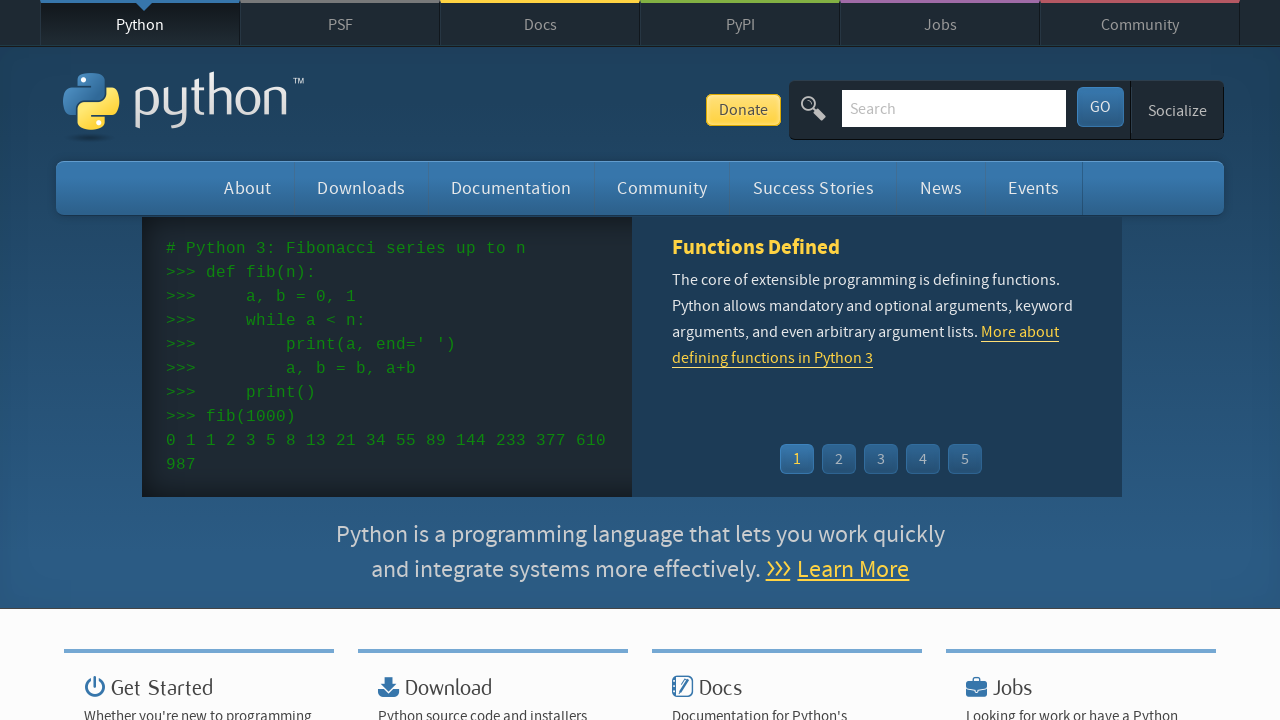

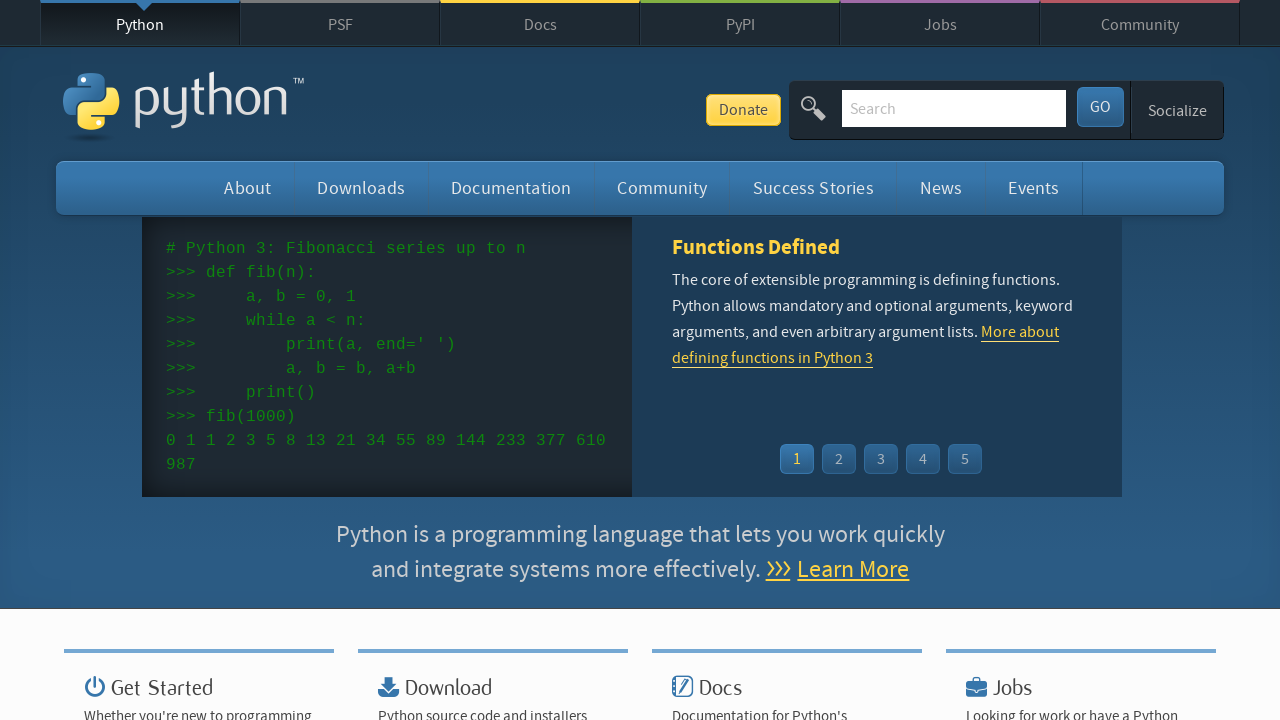